Tests various link interactions including navigation, checking broken links, and counting links on the page

Starting URL: https://www.leafground.com/link.xhtml

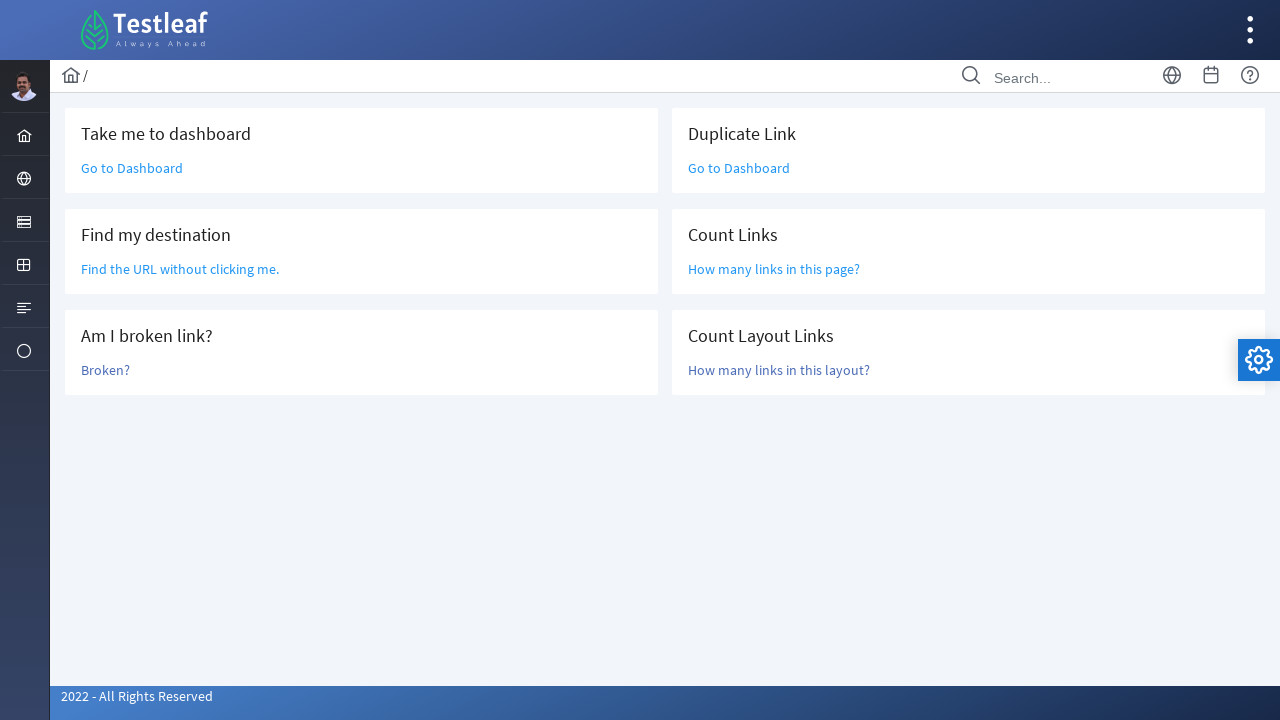

Clicked 'Go to Dashboard' link at (132, 168) on text=Go to Dashboard
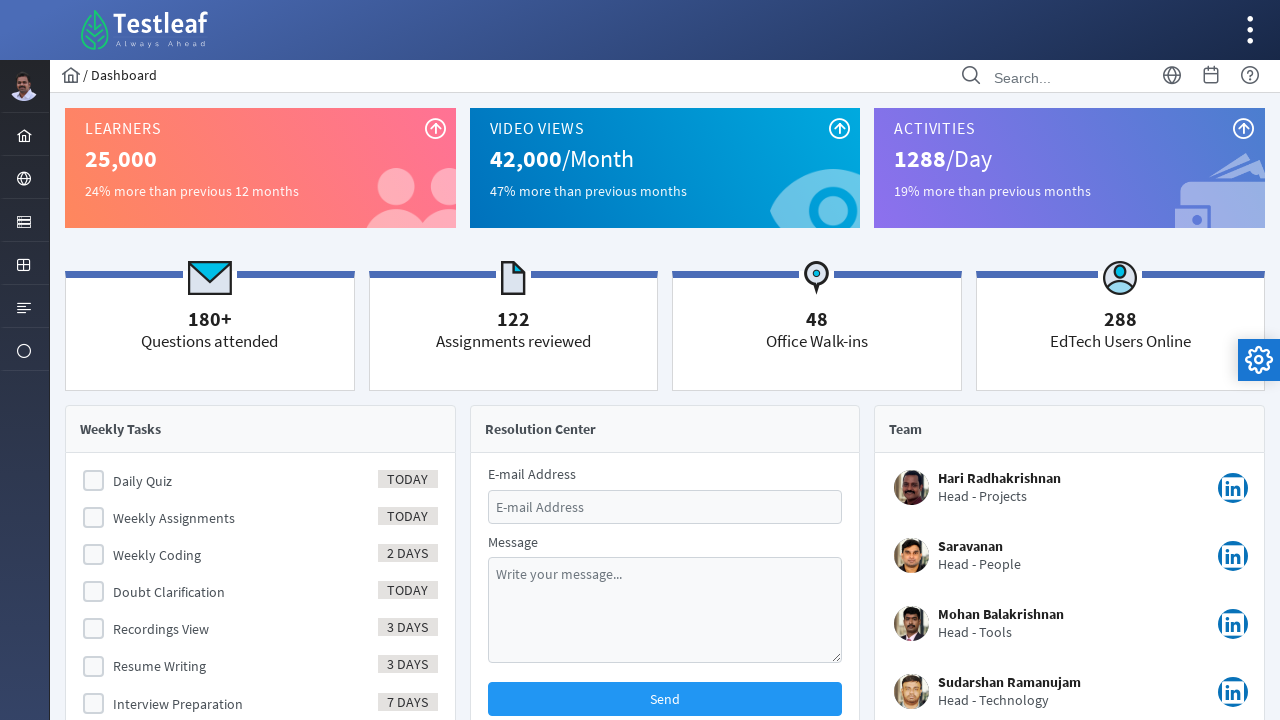

Navigated back from dashboard
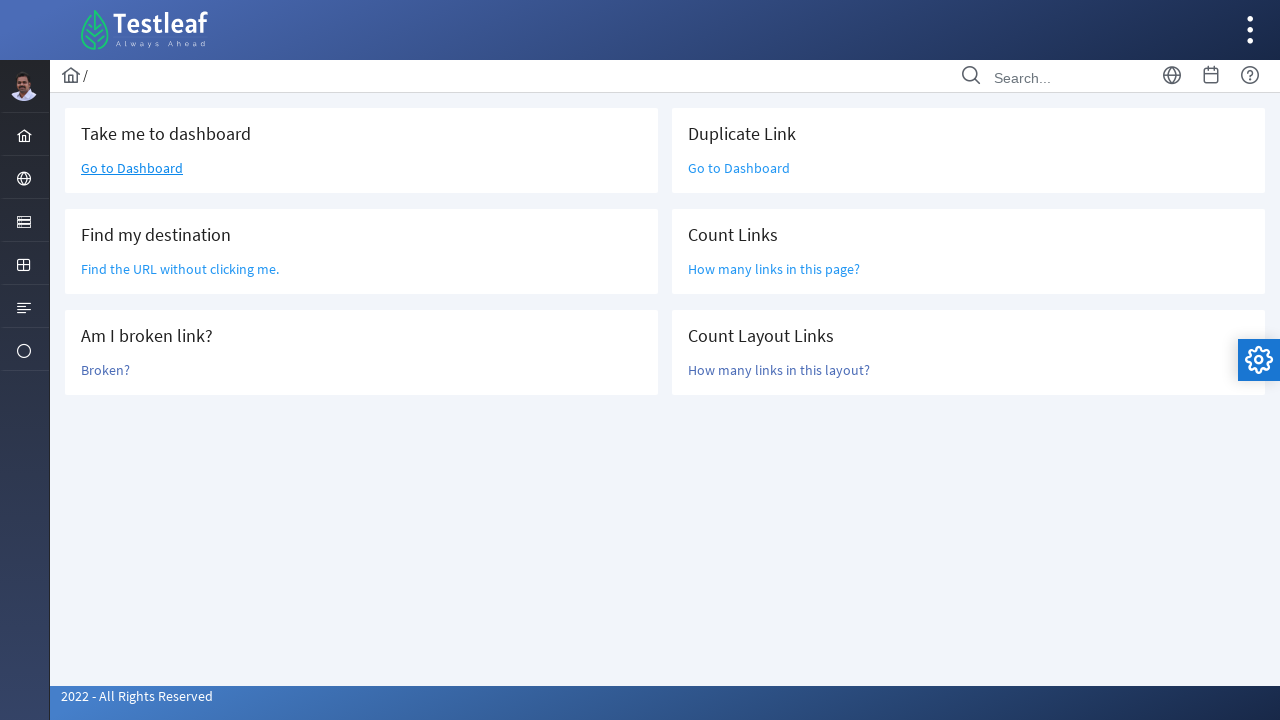

Located 'Find the URL' link element
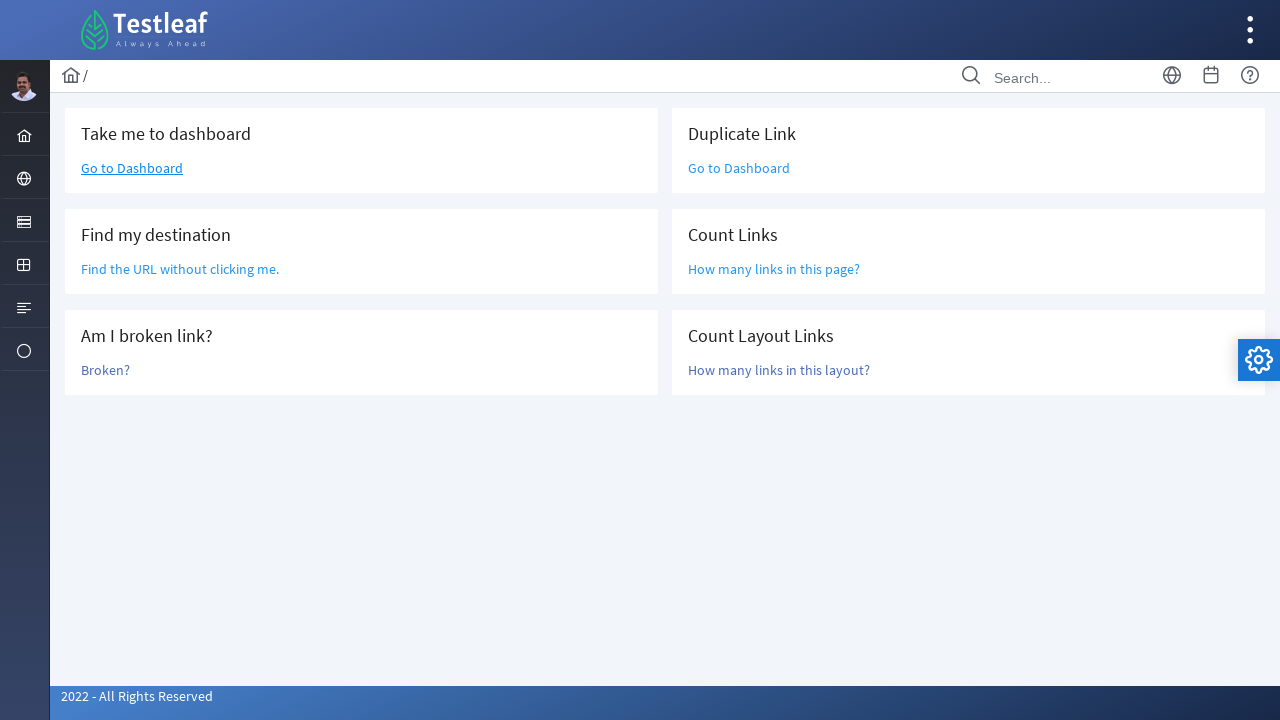

Retrieved href attribute value: /grid.xhtml
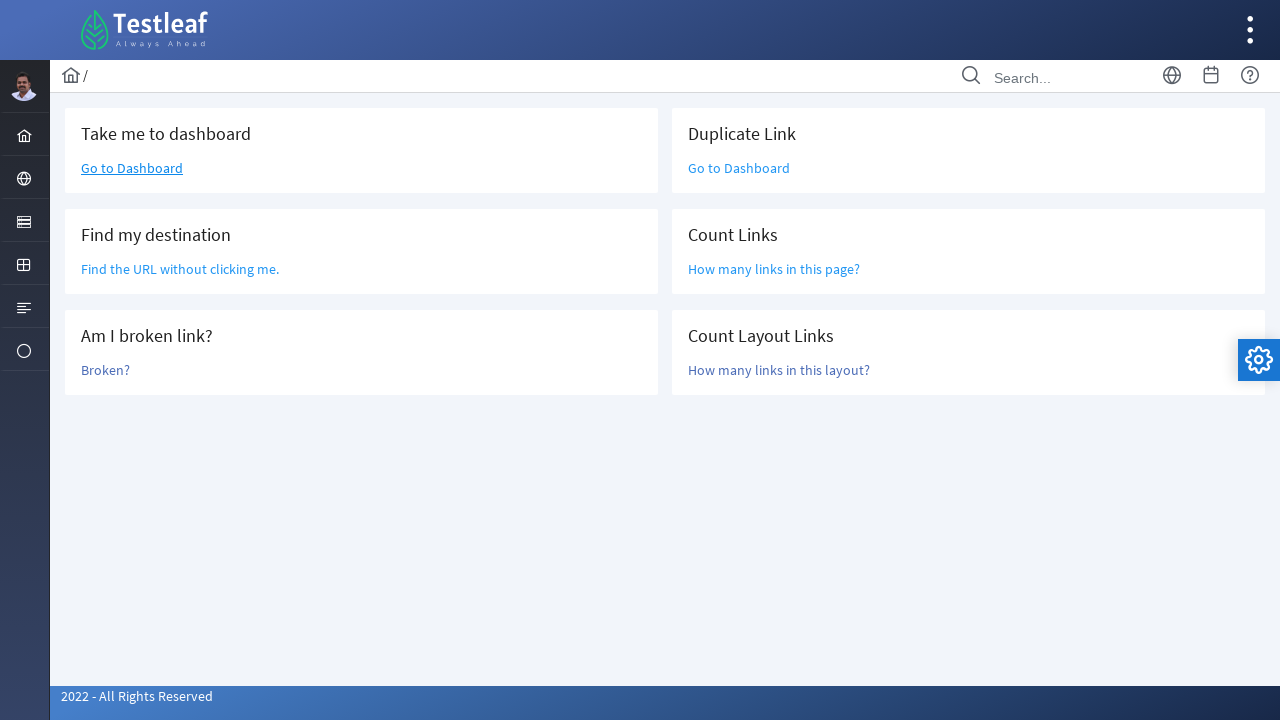

Clicked 'Broken?' link to check for broken link at (106, 370) on text=Broken?
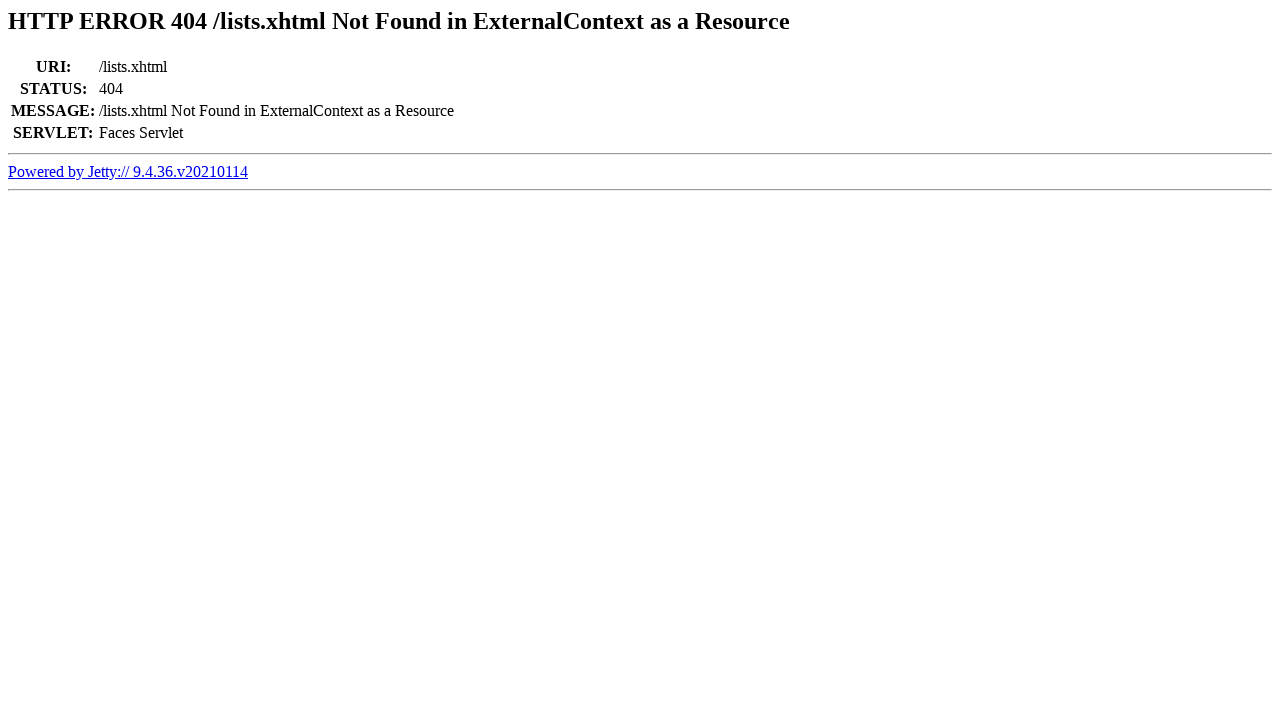

Retrieved page title: Error 404 /lists.xhtml Not Found in ExternalContext as a Resource
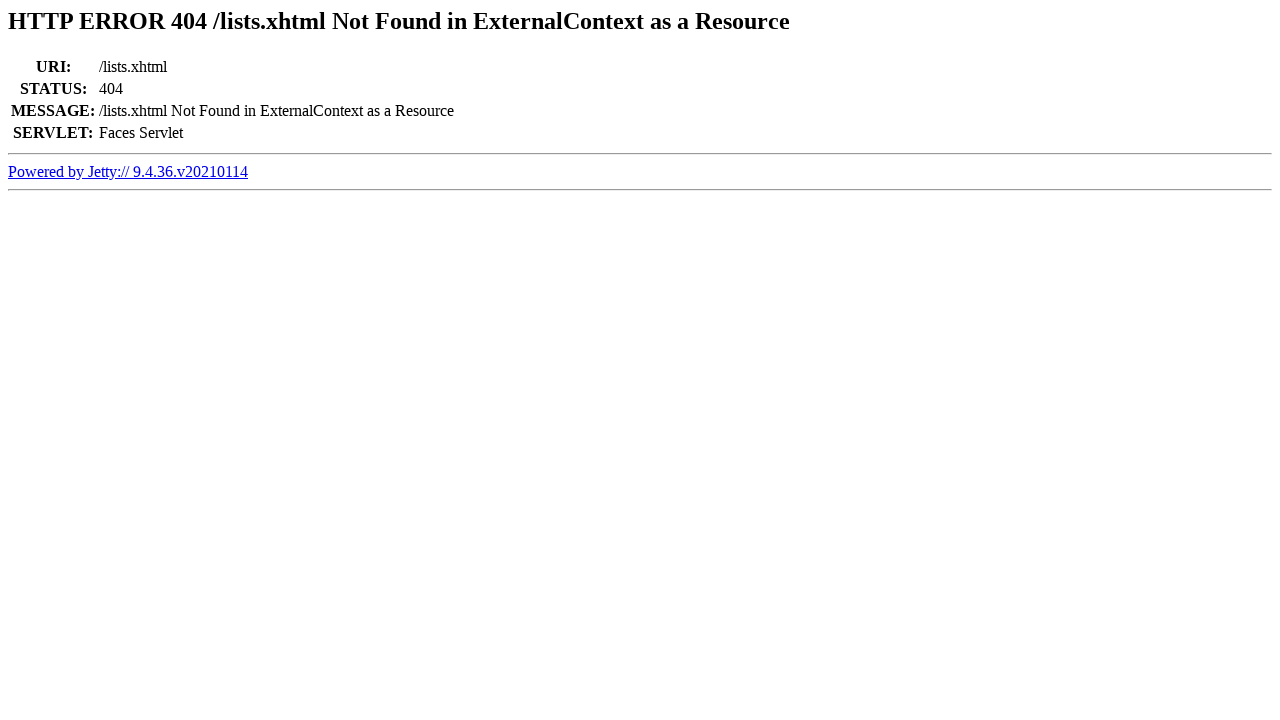

Confirmed link is broken - 404 error detected
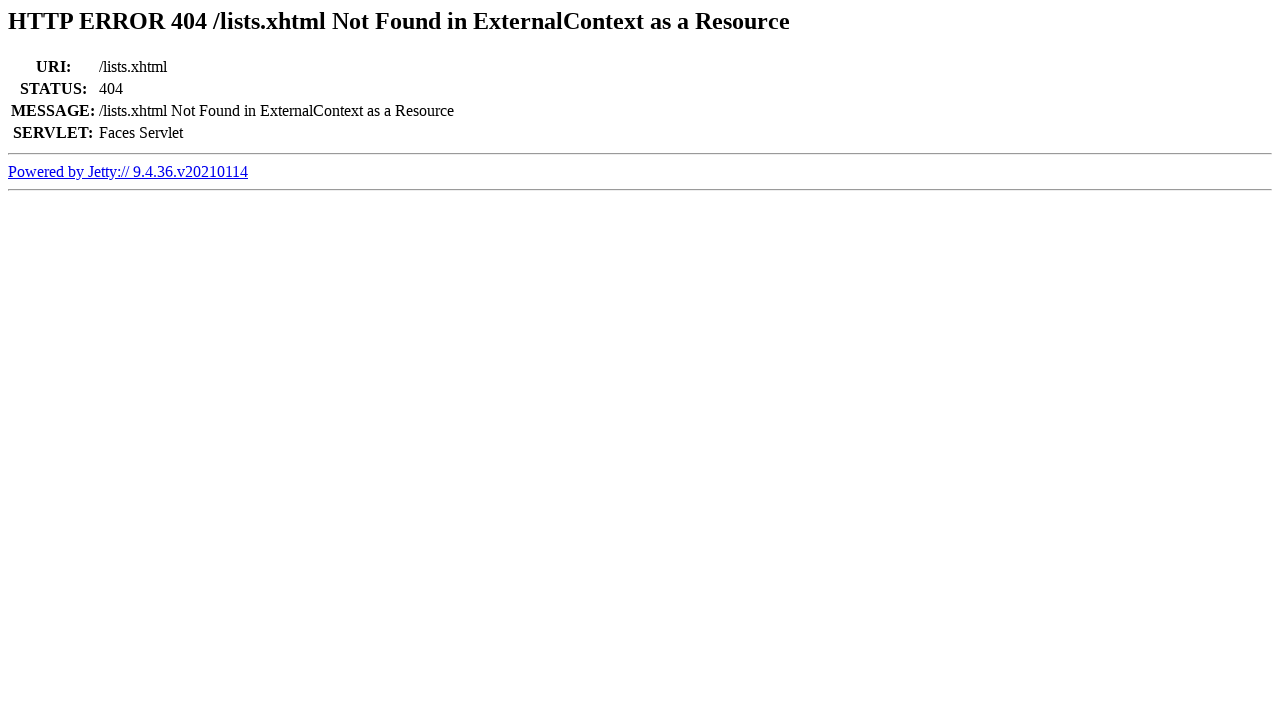

Navigated back from broken link check
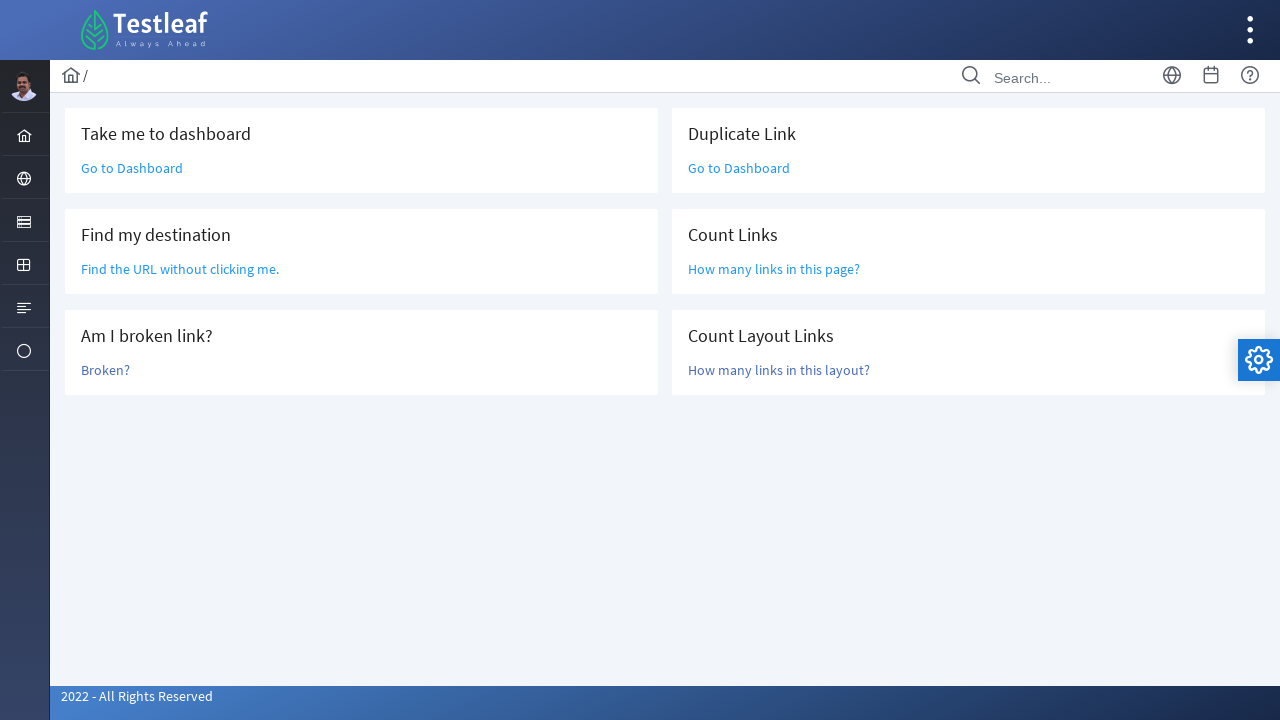

Clicked 'Go to Dashboard' link again (duplicate link test) at (132, 168) on text=Go to Dashboard
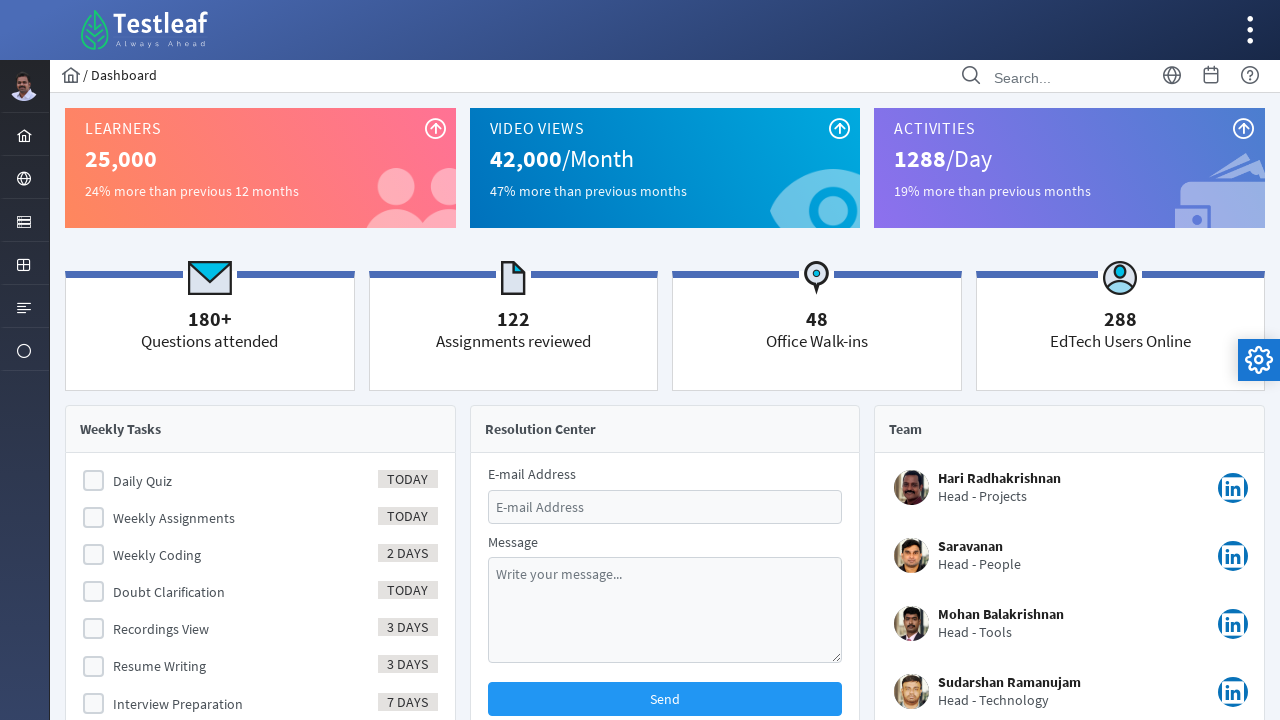

Navigated back from duplicate dashboard link
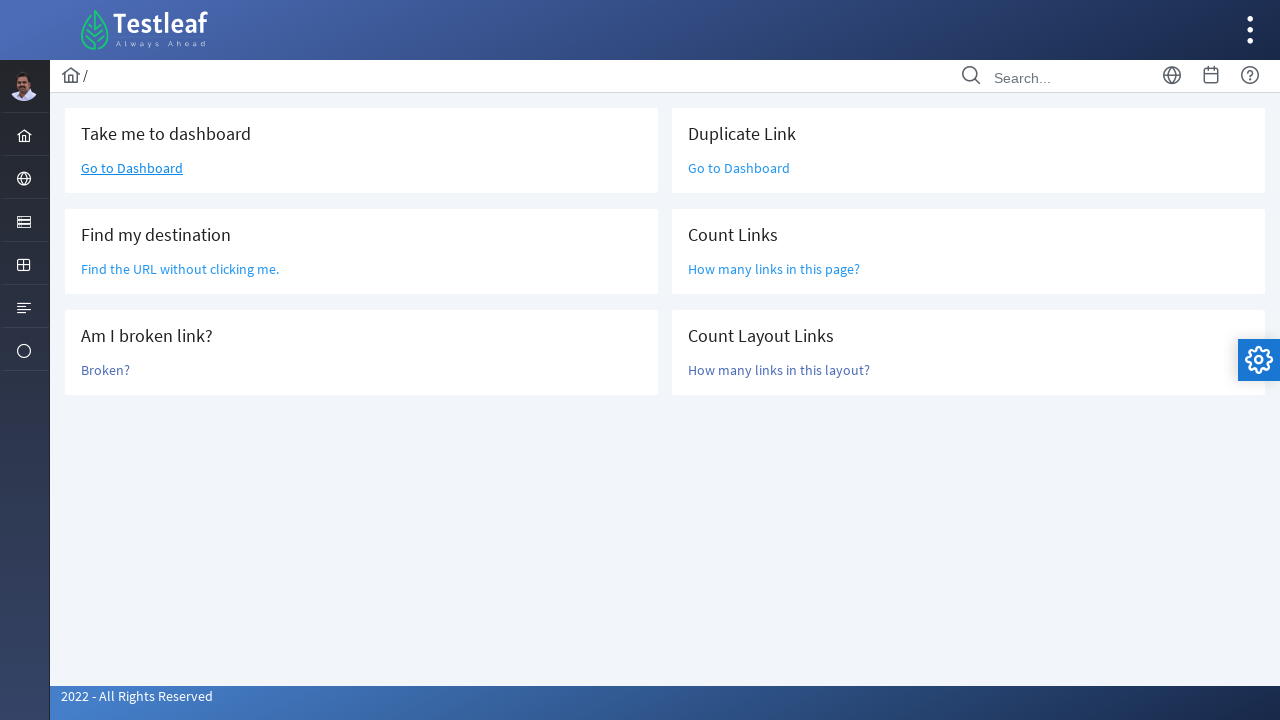

Located all anchor links on the page
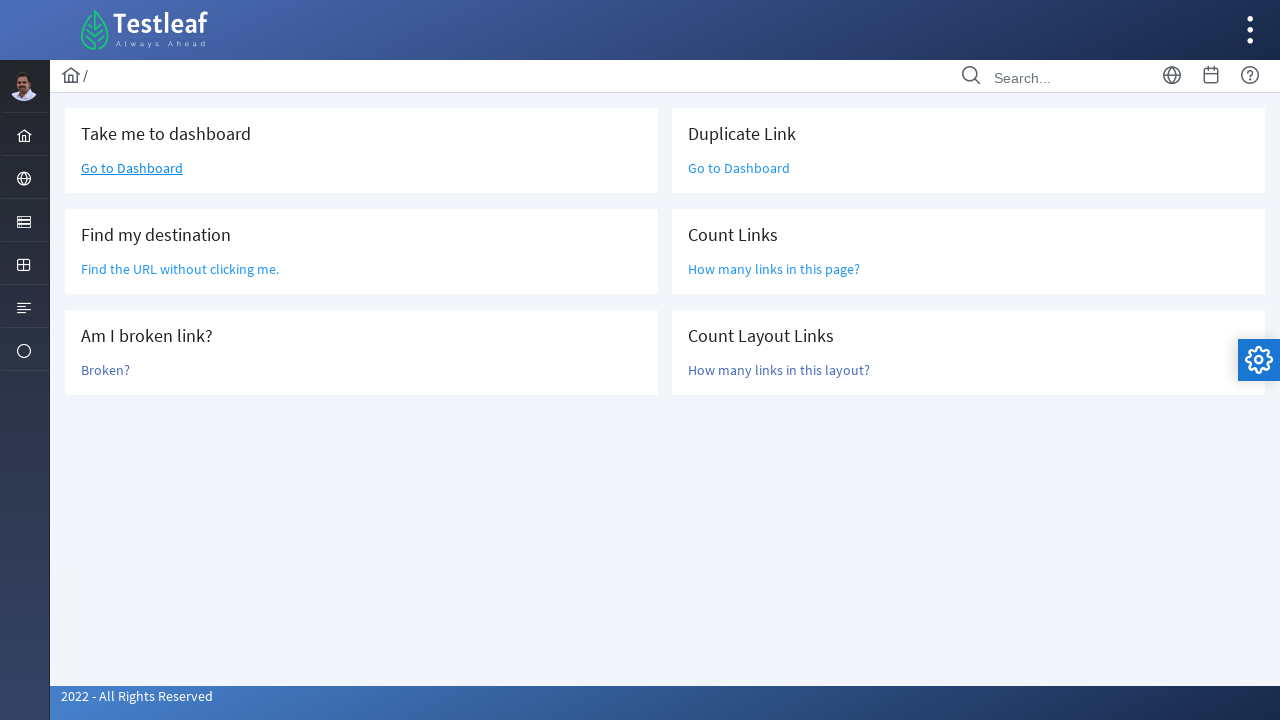

Counted total page links: 47
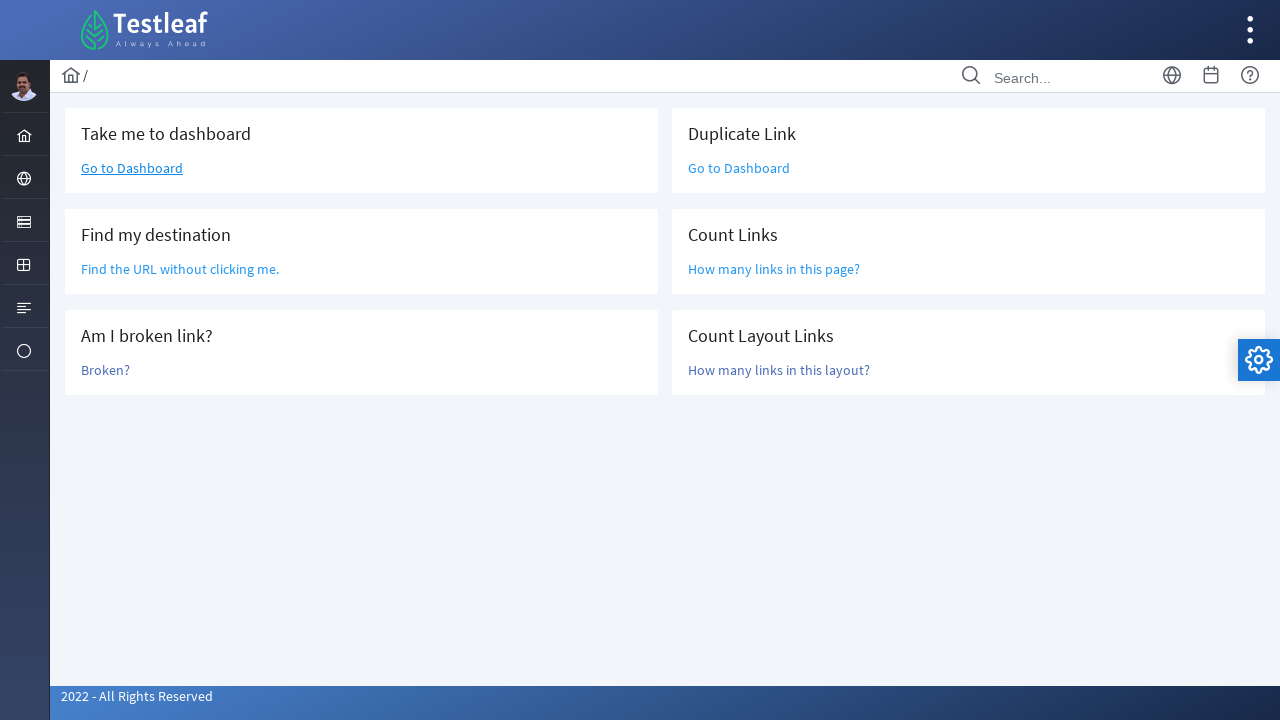

Located layout main content section
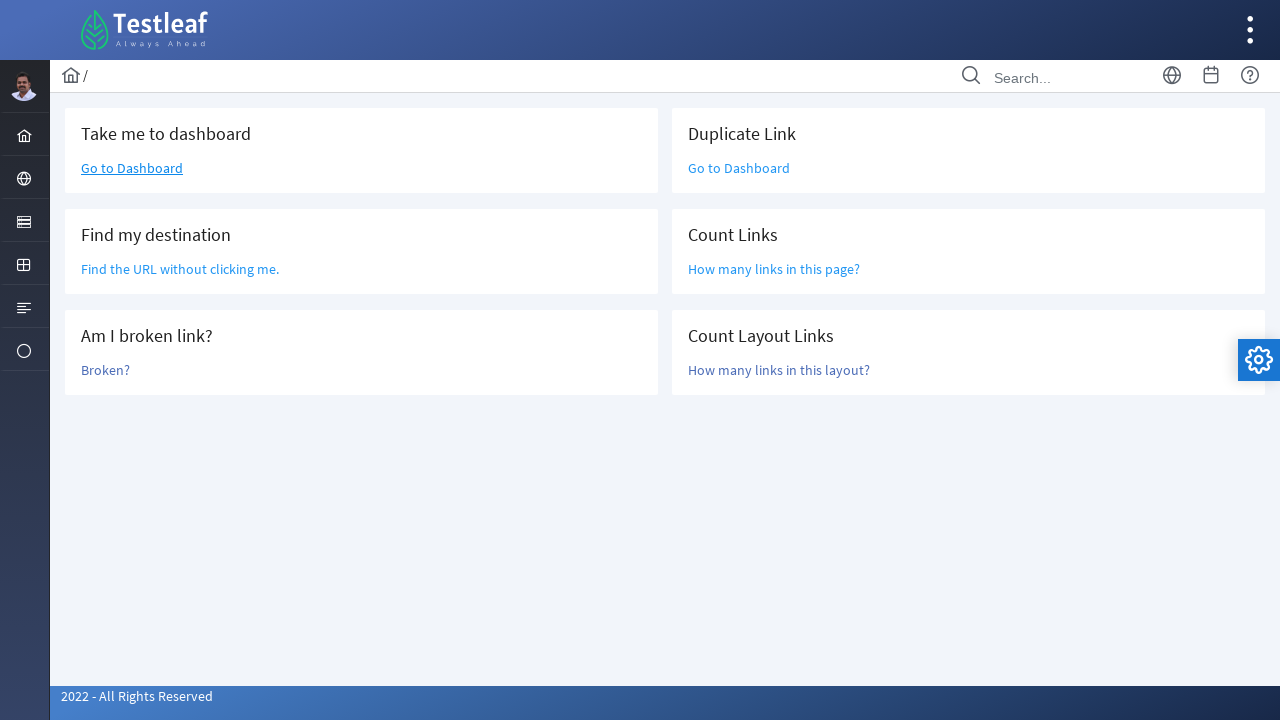

Located all links within layout main content section
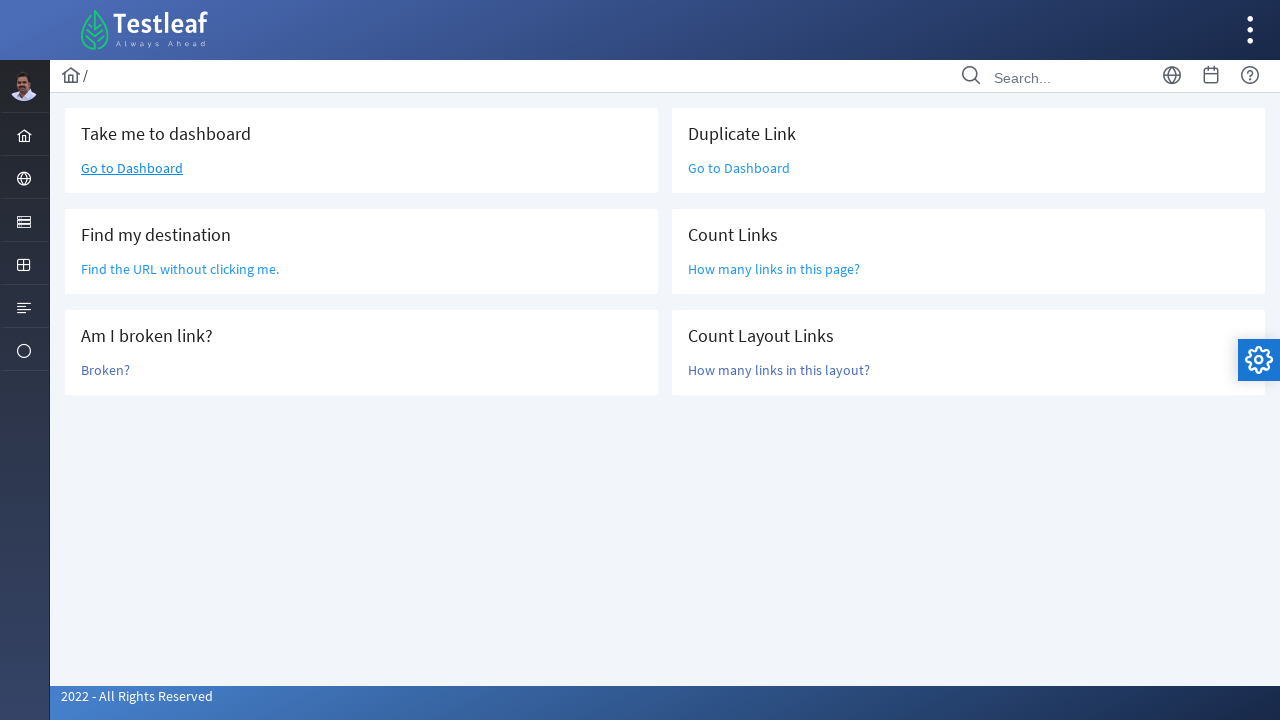

Counted layout section links: 6
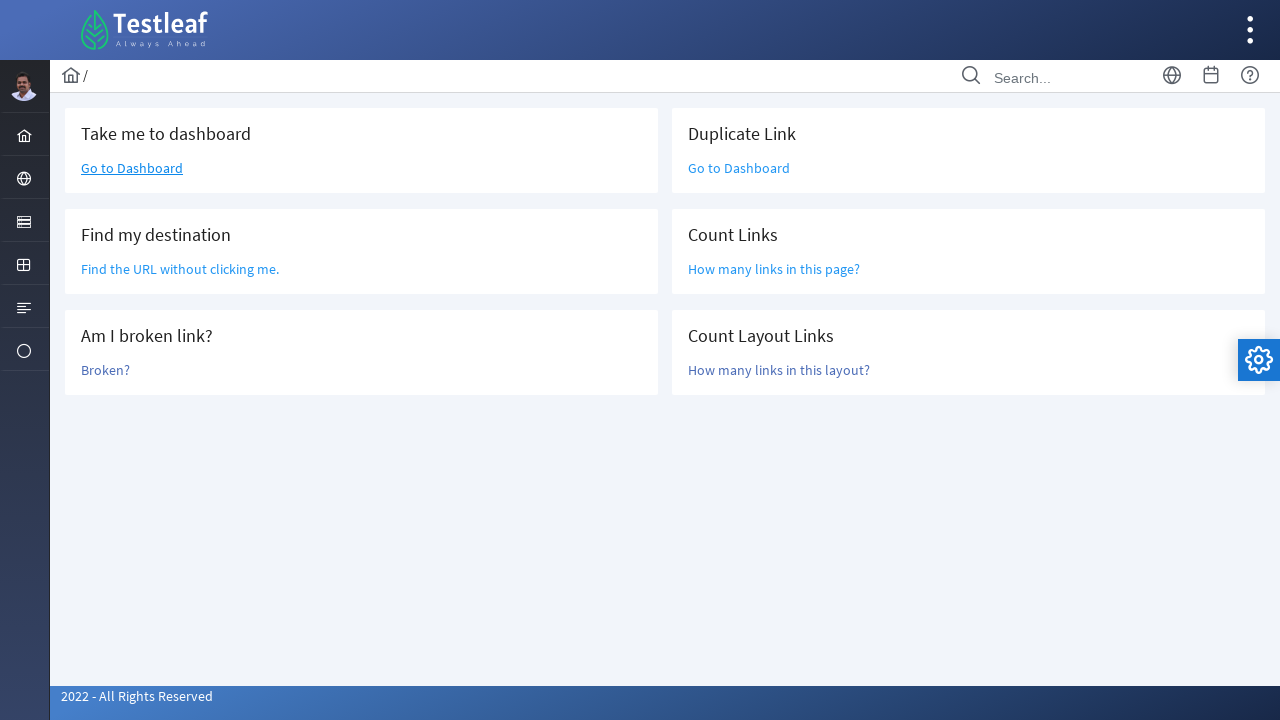

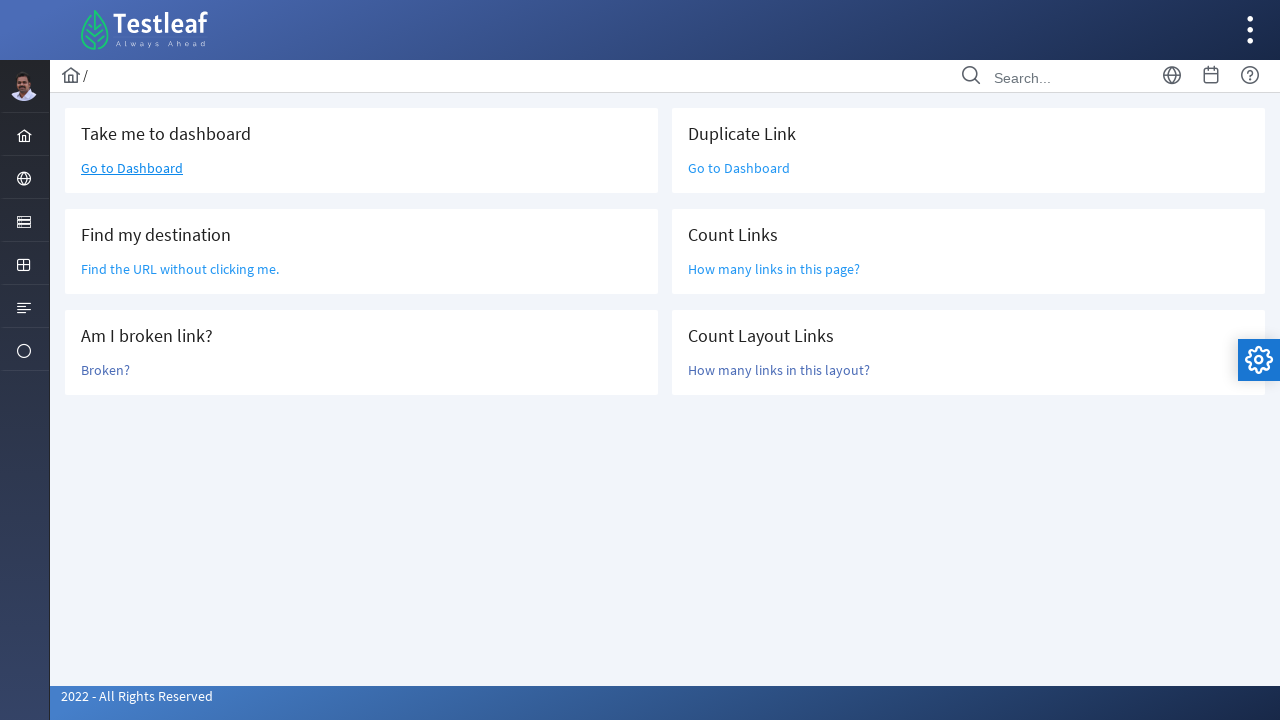